Tests keyboard actions by sending various key presses (ENTER, ESCAPE, SPACE, DELETE) to a key press detection page and verifying the page responds to each key.

Starting URL: http://the-internet.herokuapp.com/key_presses

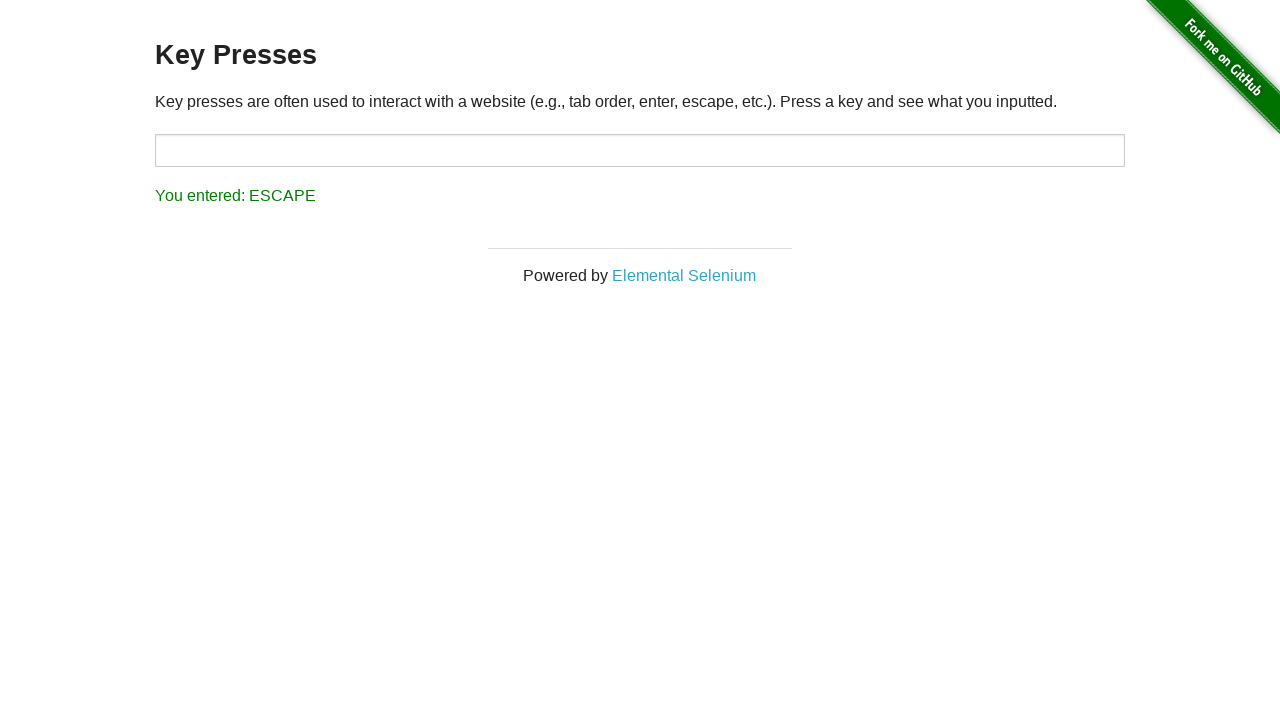

Pressed ENTER key
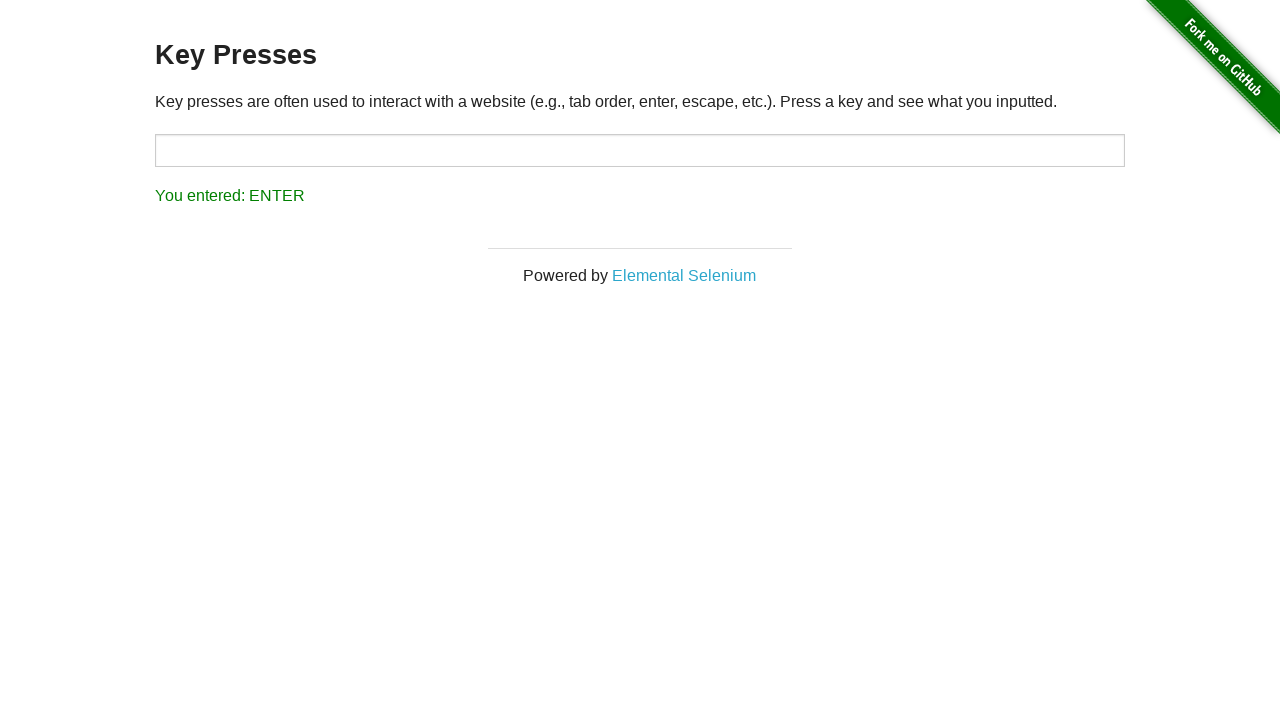

Waited 1 second to observe ENTER key response
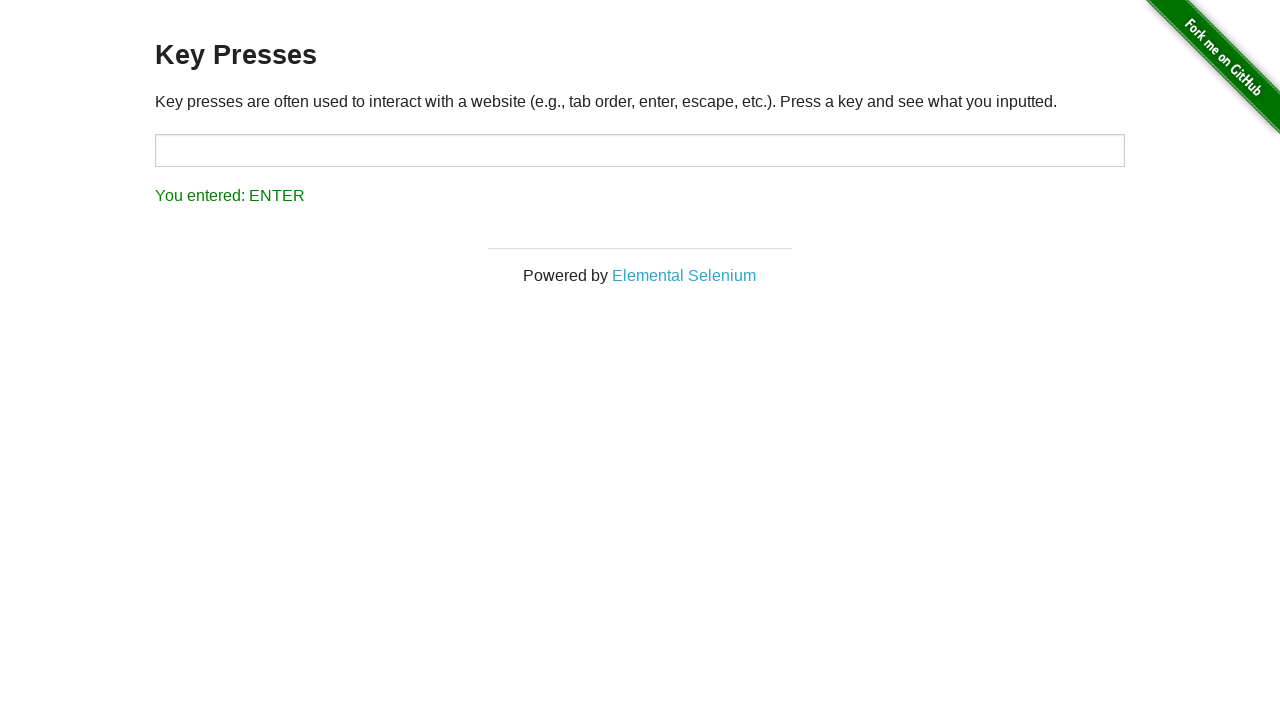

Pressed ESCAPE key
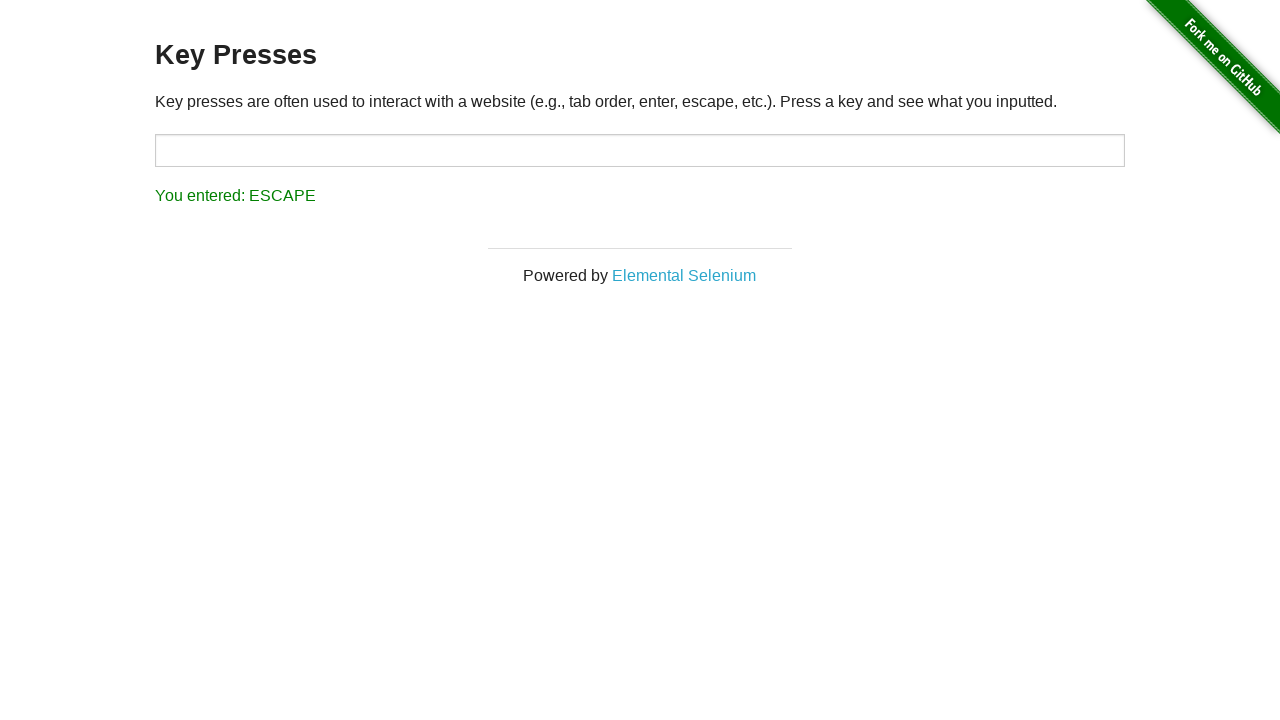

Waited 1 second to observe ESCAPE key response
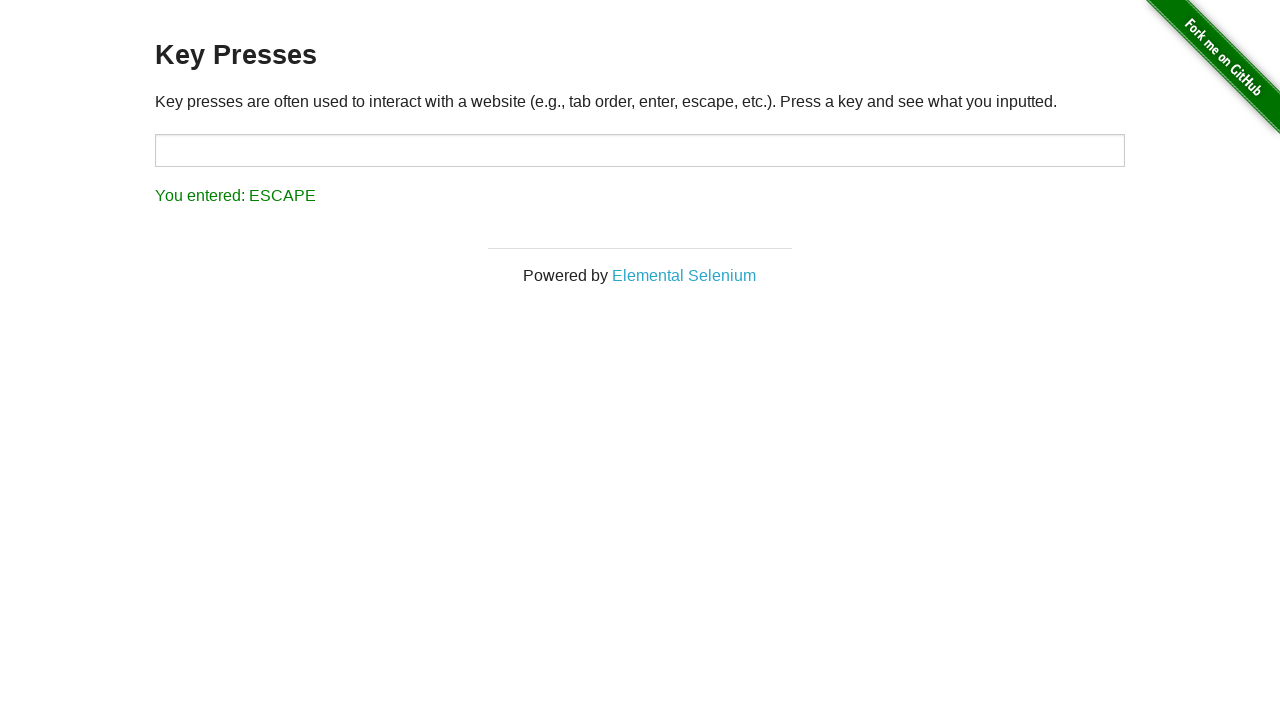

Pressed SPACE key
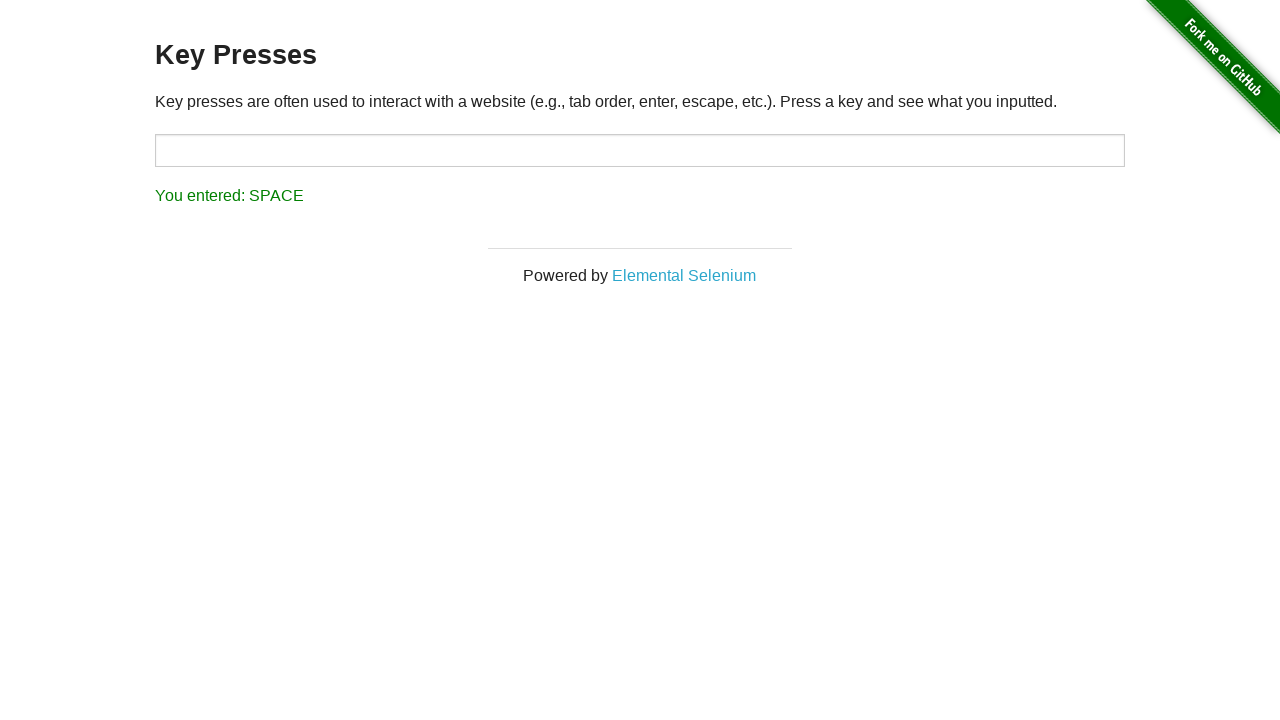

Waited 1 second to observe SPACE key response
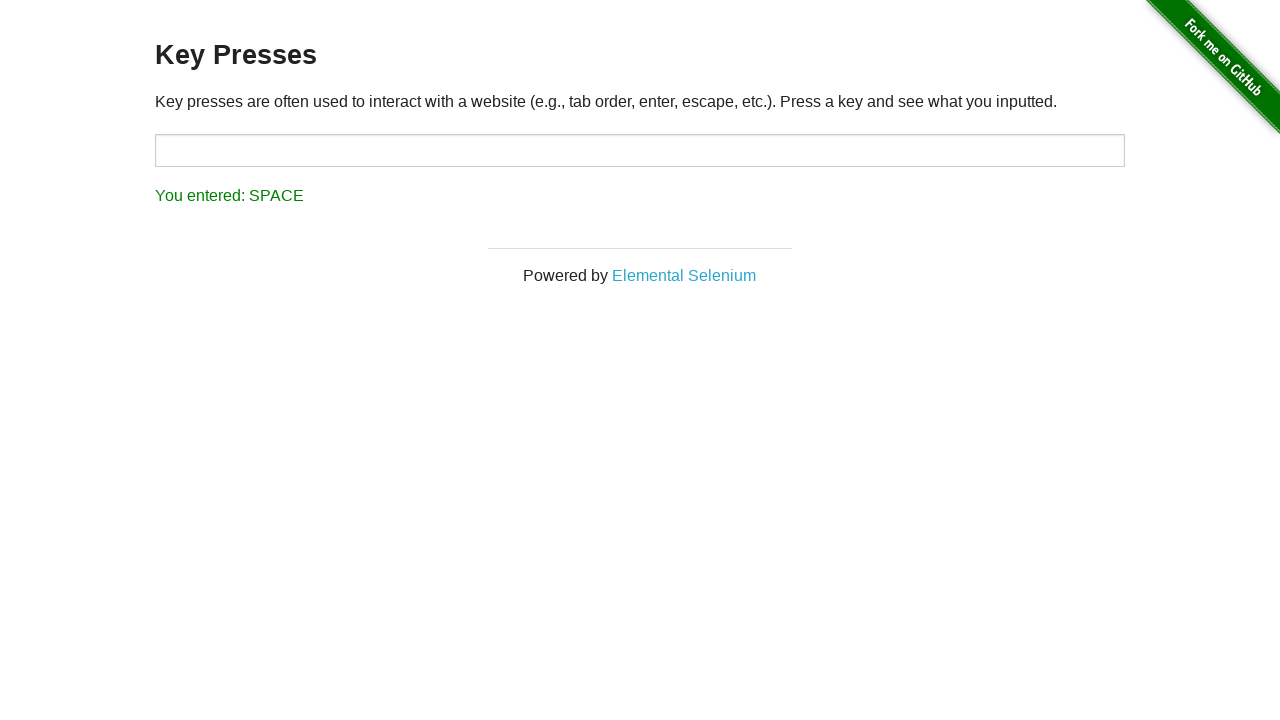

Pressed DELETE key
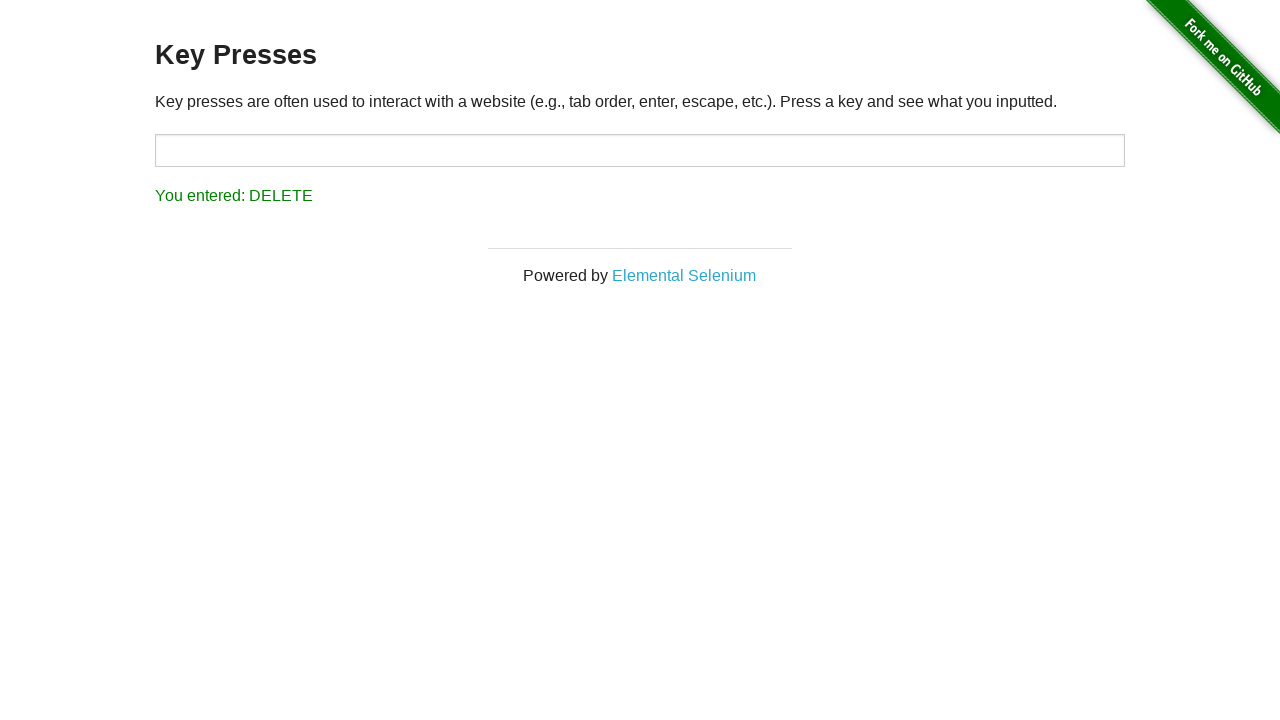

Result element loaded after key press actions
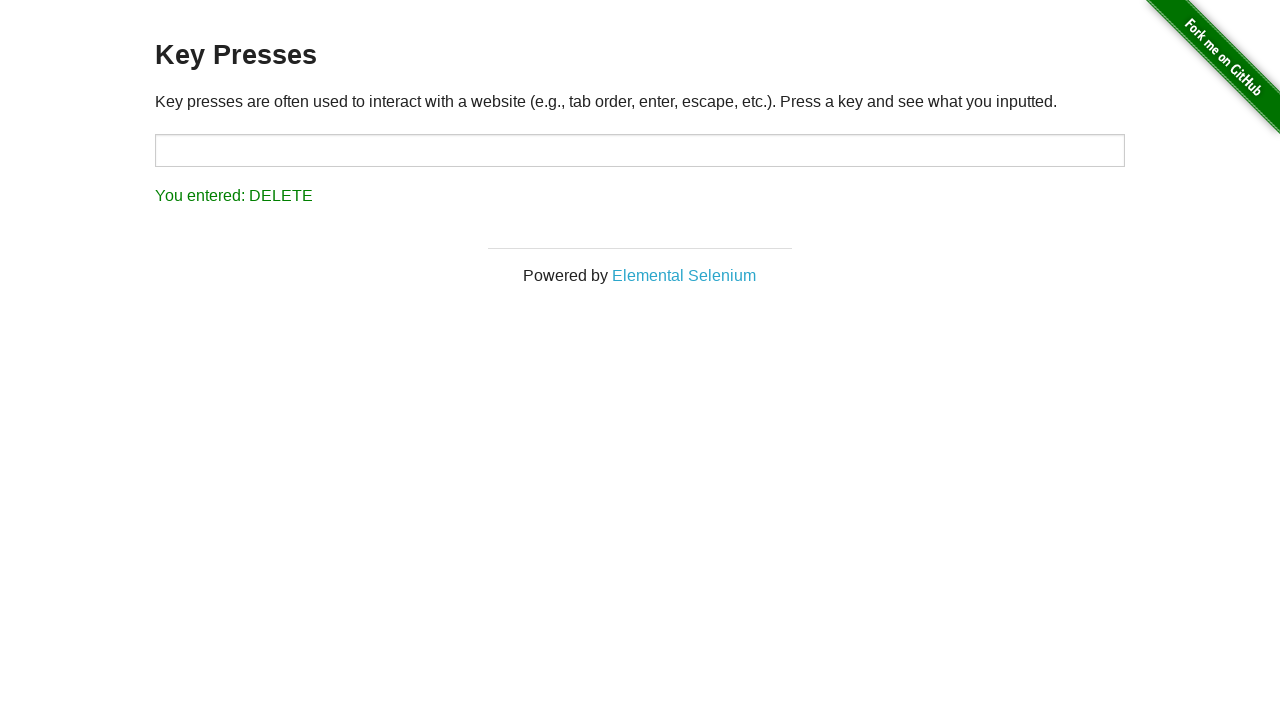

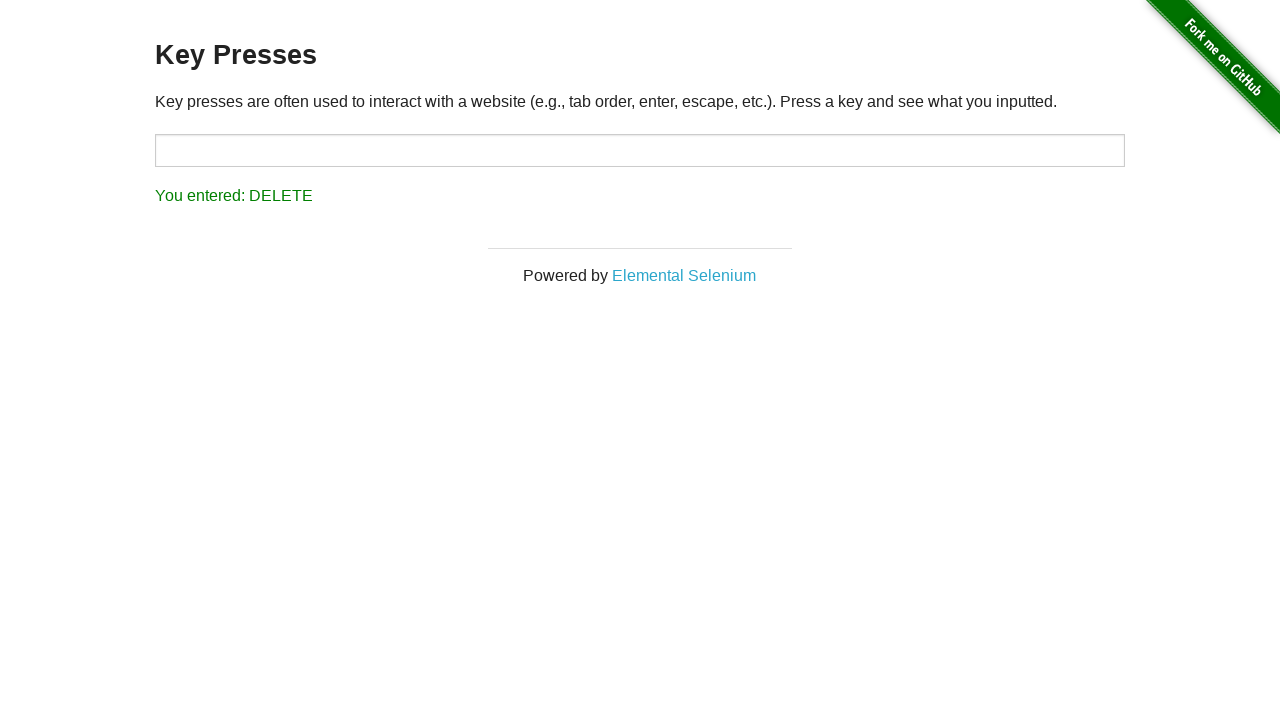